Navigates to the GCP Dot chart page and verifies the chart and dot elements are present on the page

Starting URL: https://gcpdot.com/gcpchart.php

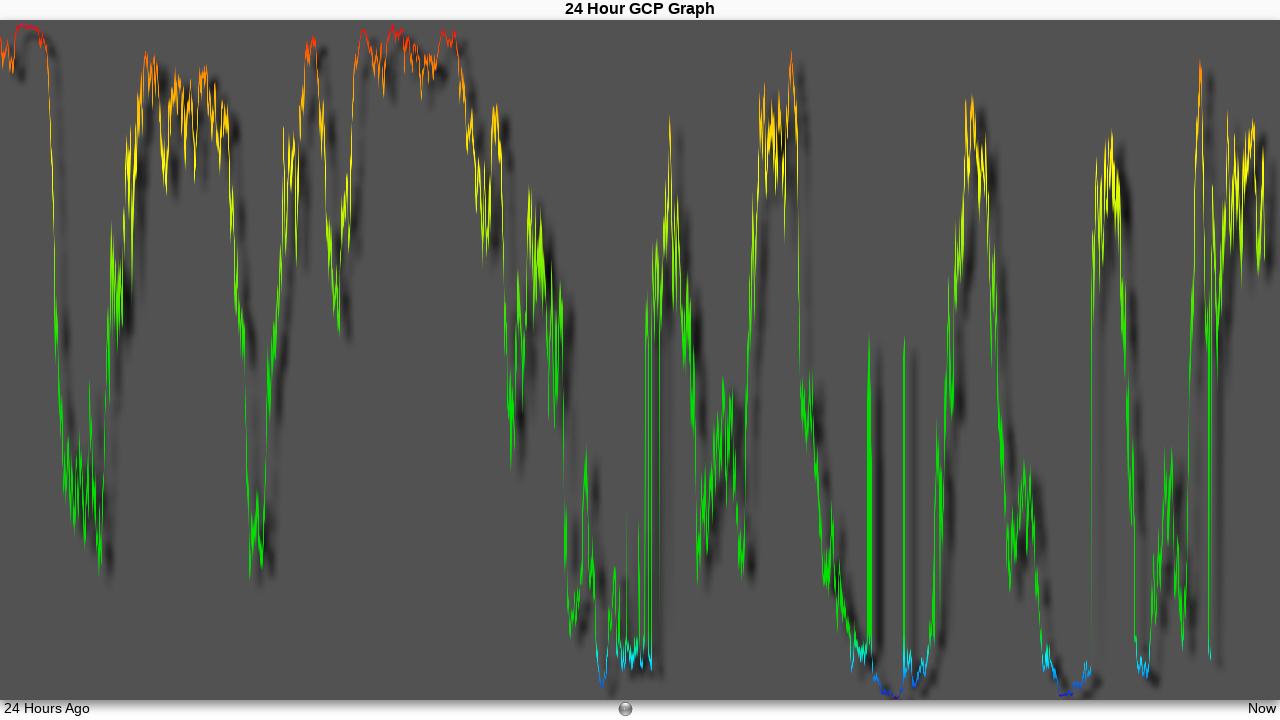

Waited for GCP chart shadow element to load
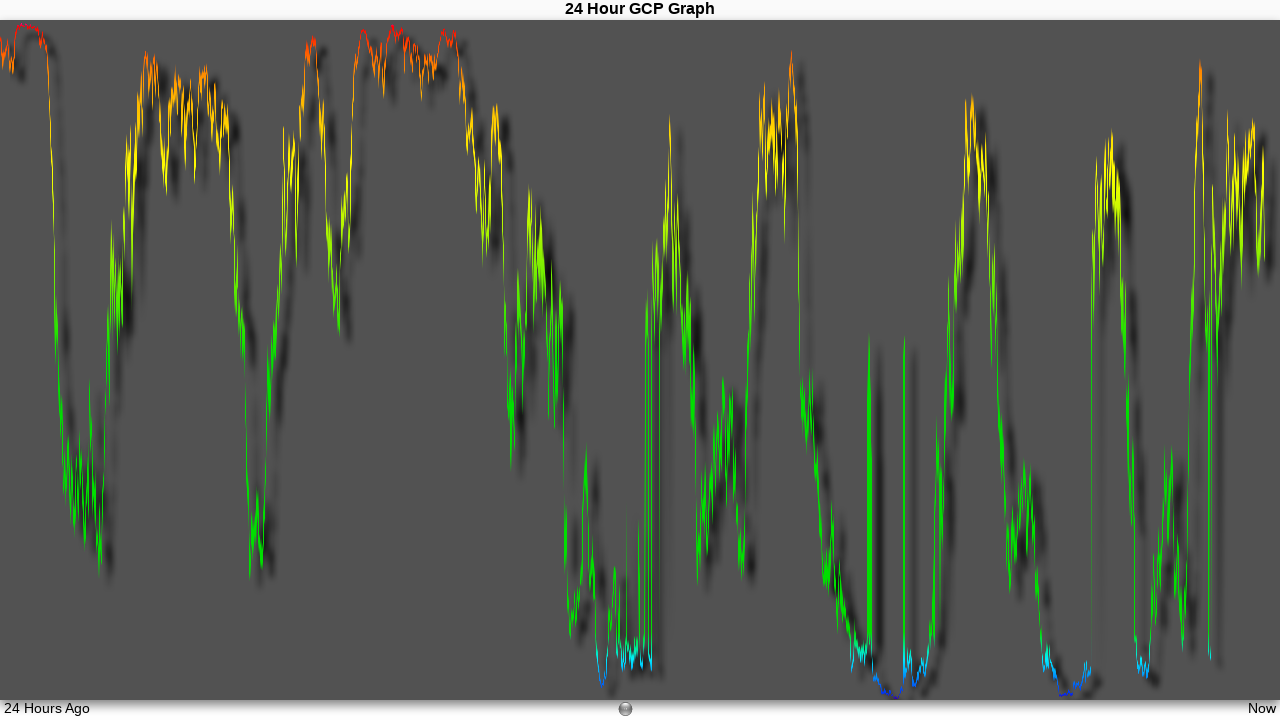

Waited for dot element to appear in chart shadow container
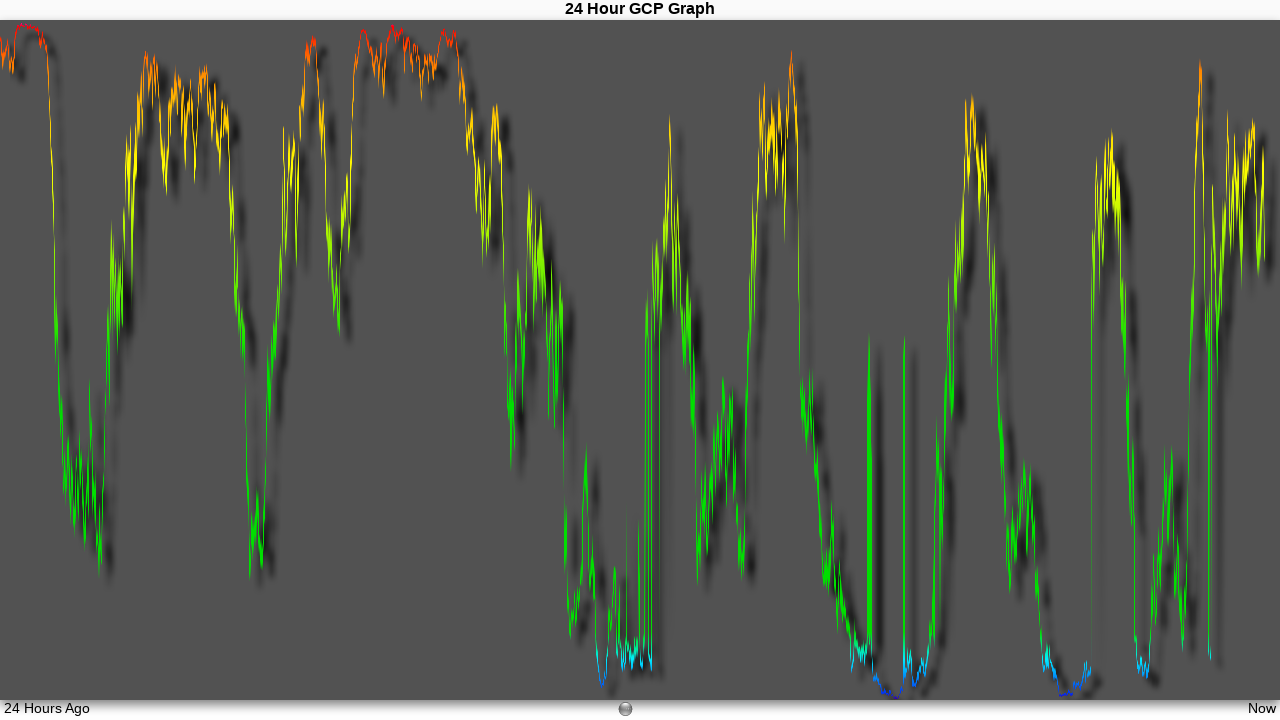

Verified dot elements are present and attached to the page
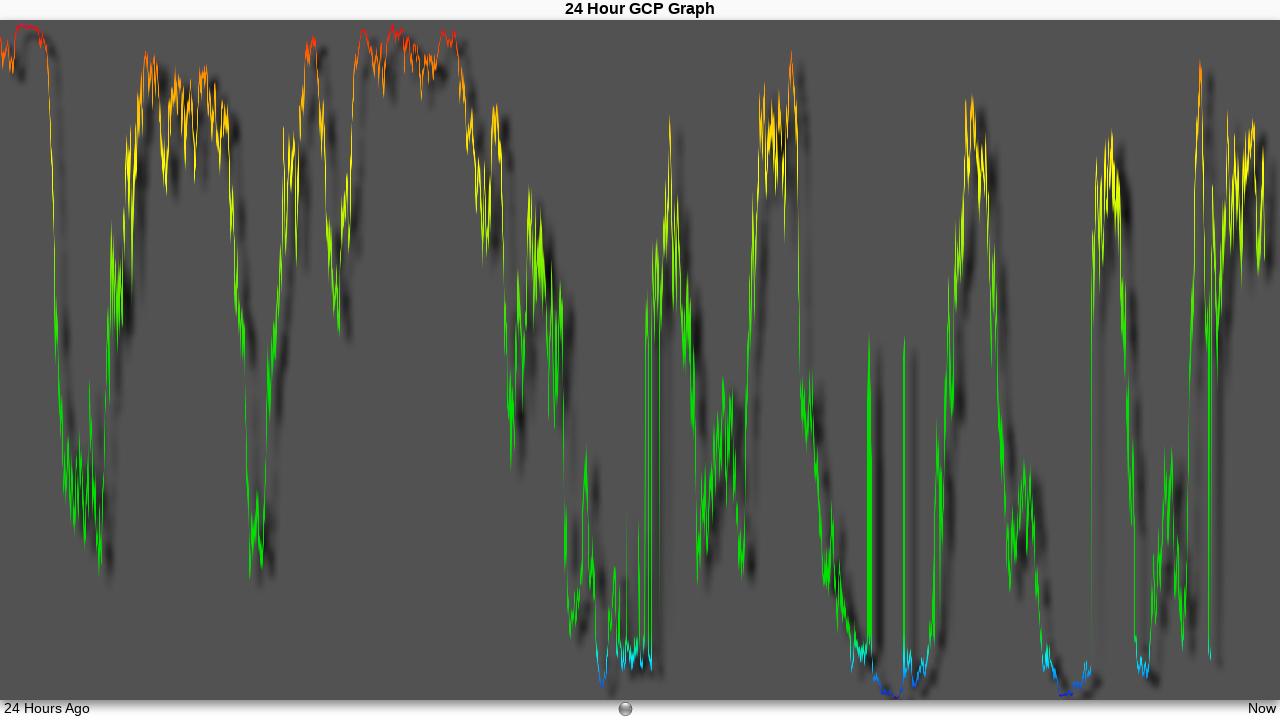

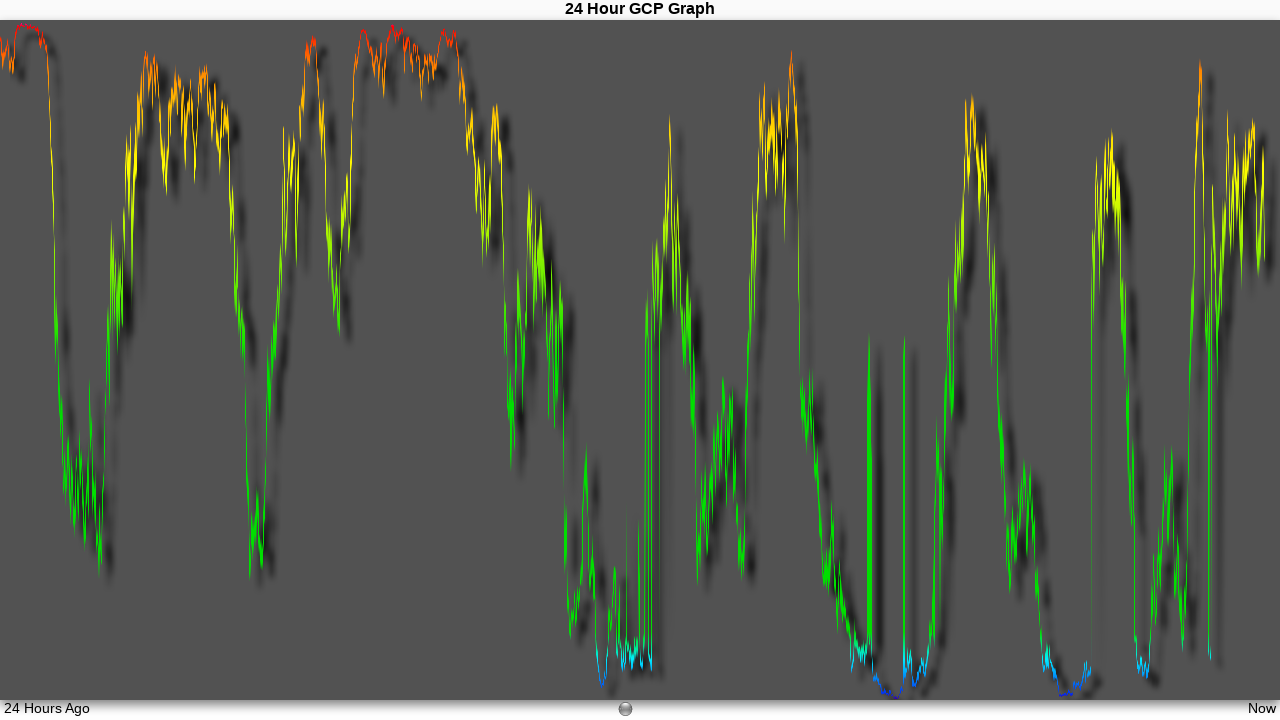